Tests an online piano application by clicking each piano key button in sequence

Starting URL: https://online-pianino.ru/

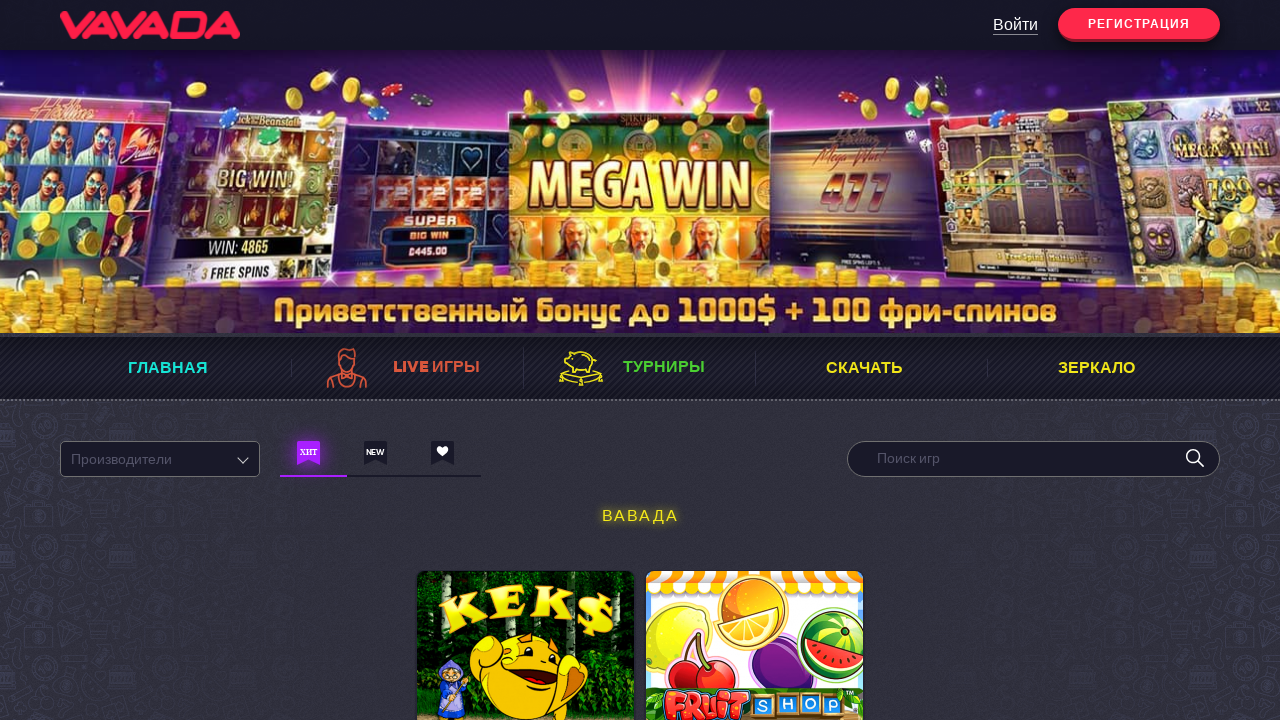

Located all piano key buttons on the keyboard
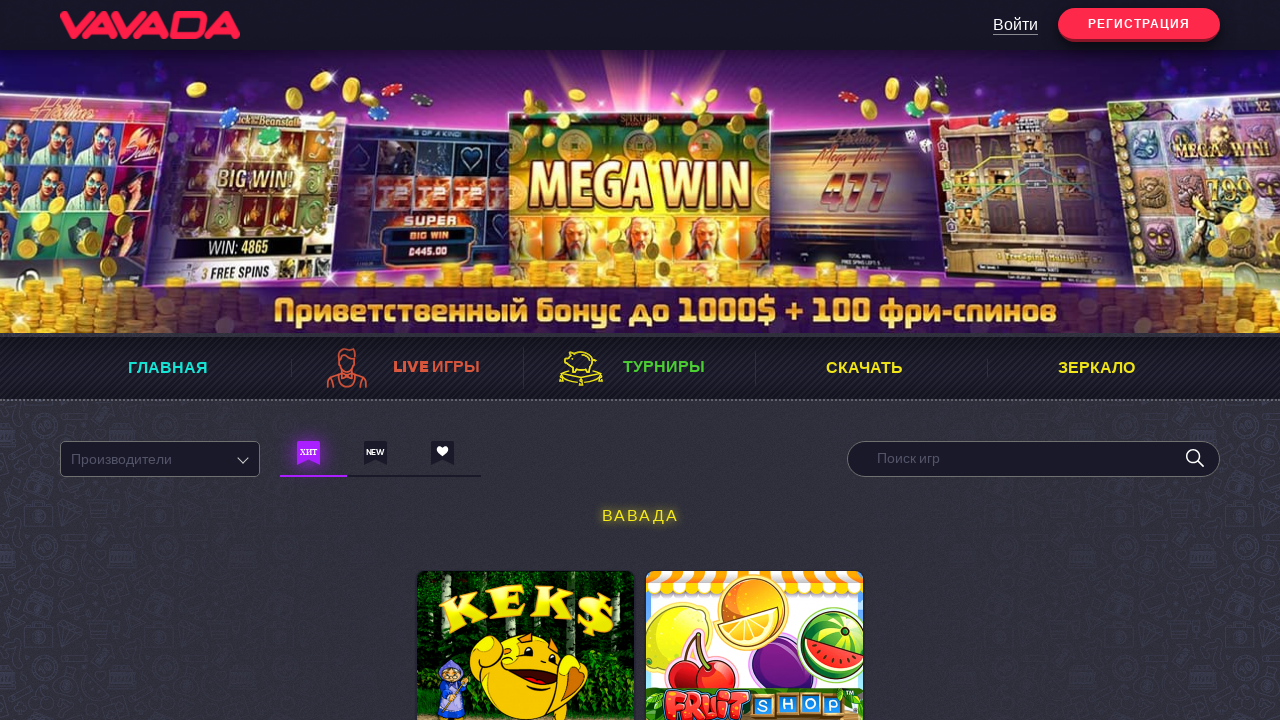

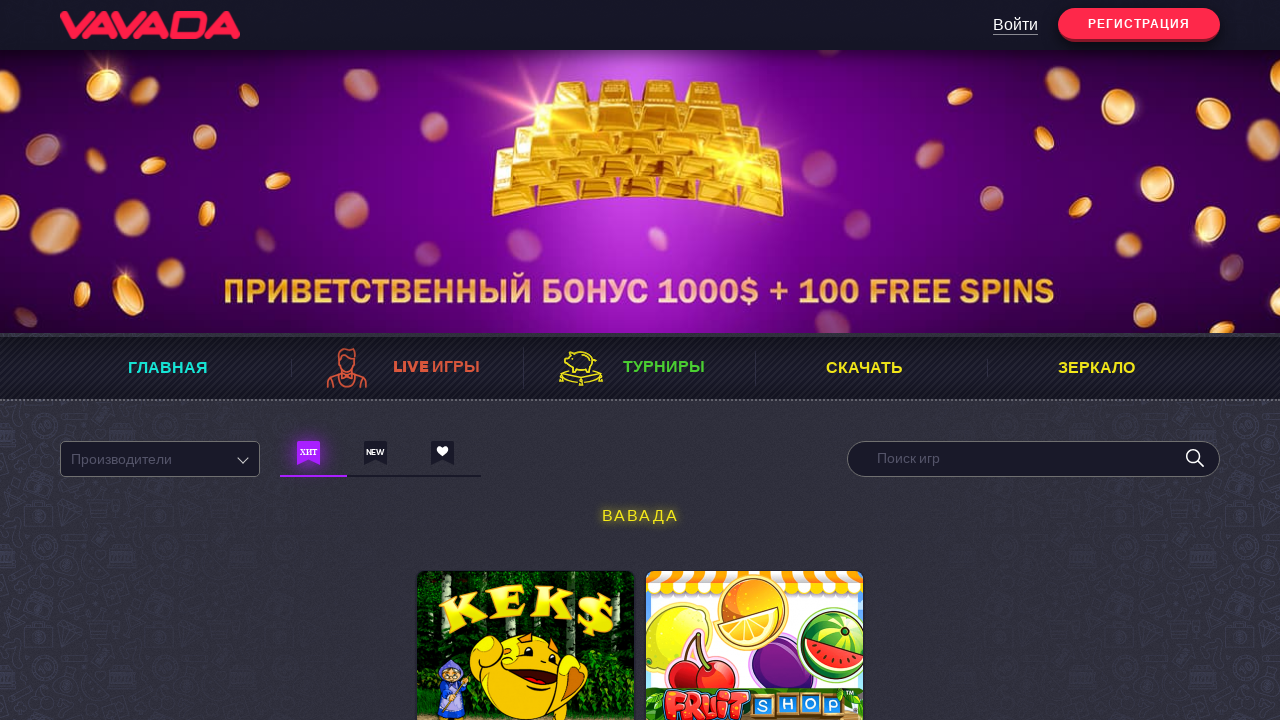